Tests a math problem form by reading two numbers from the page, calculating their sum, selecting the result from a dropdown menu, and submitting the form

Starting URL: http://suninjuly.github.io/selects1.html

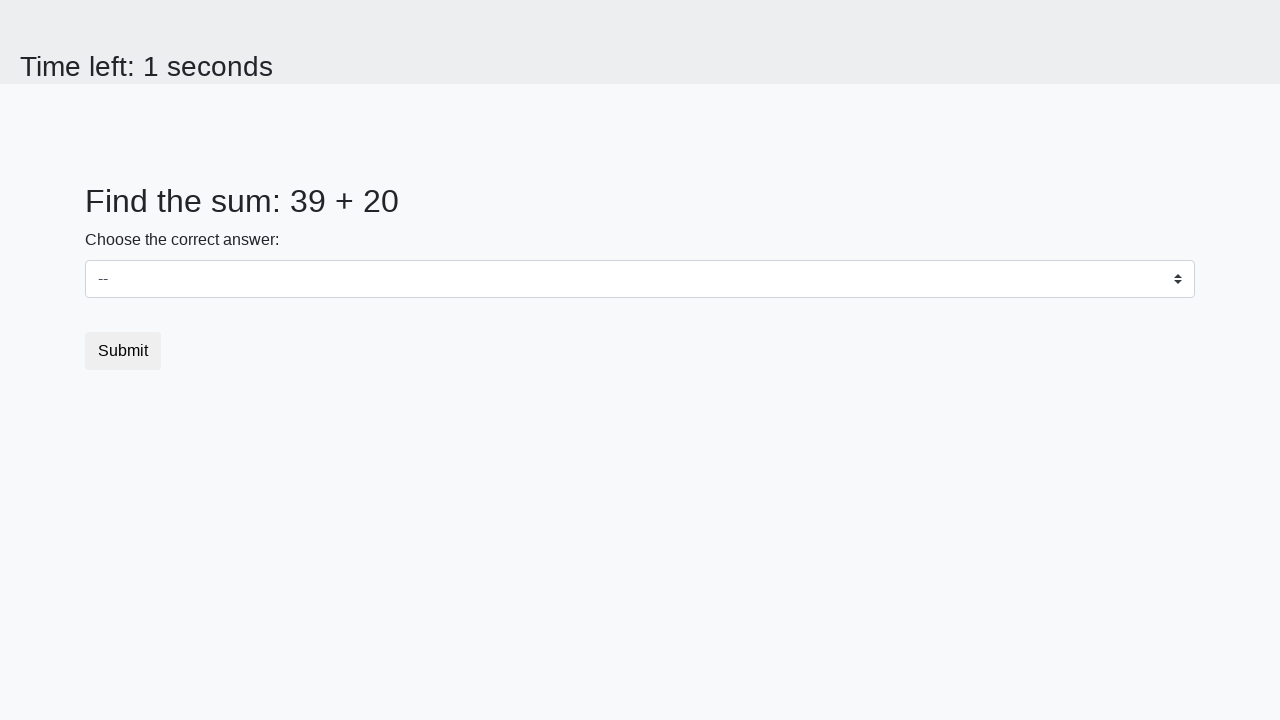

Retrieved first number from page
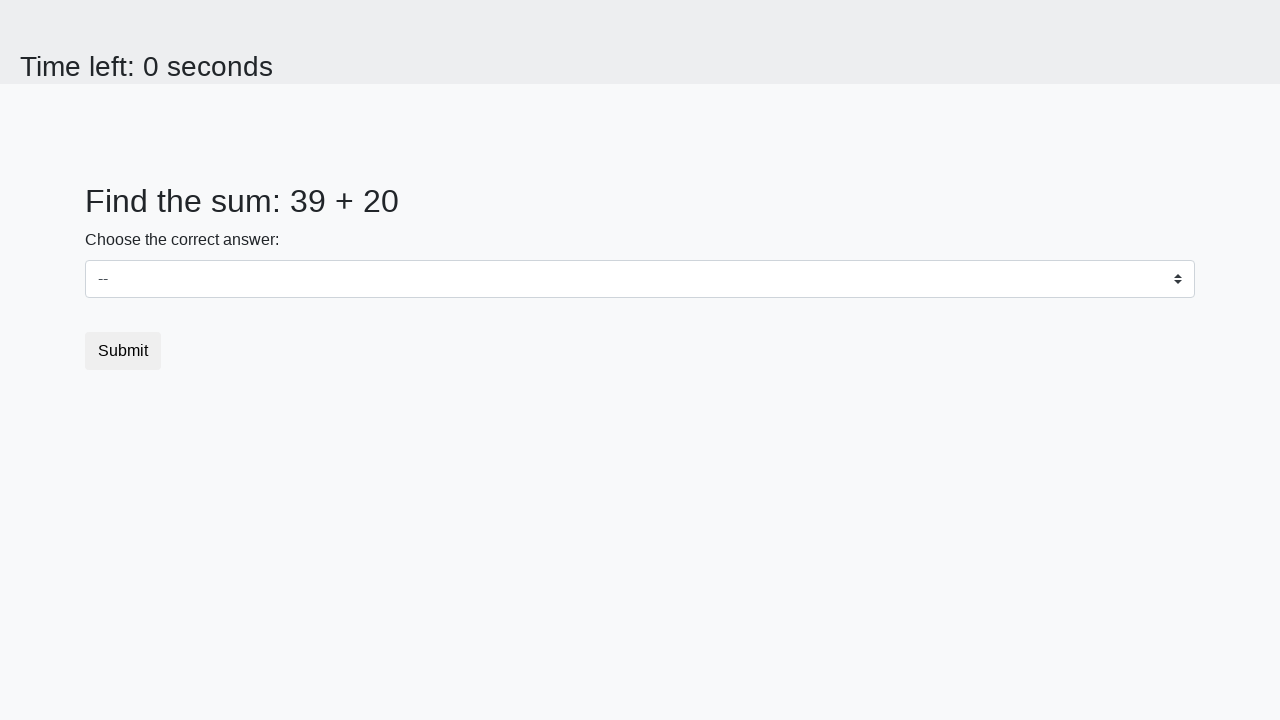

Retrieved second number from page
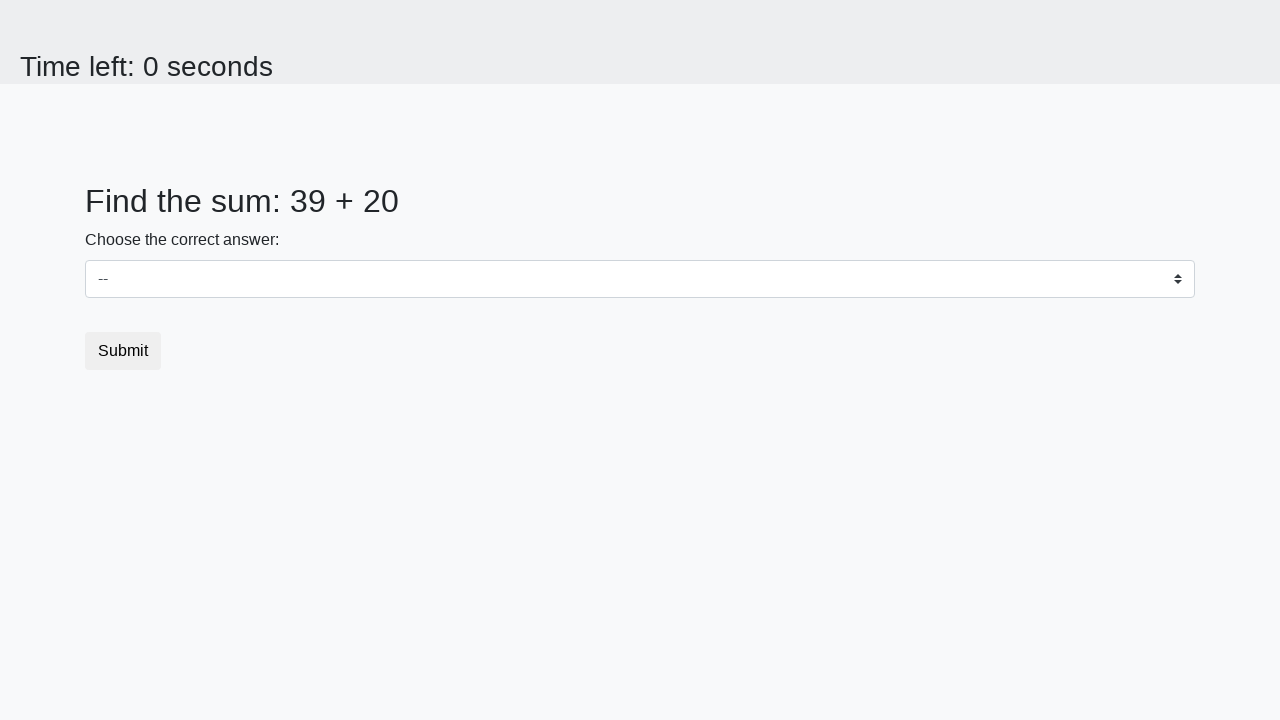

Calculated sum: 39 + 20 = 59
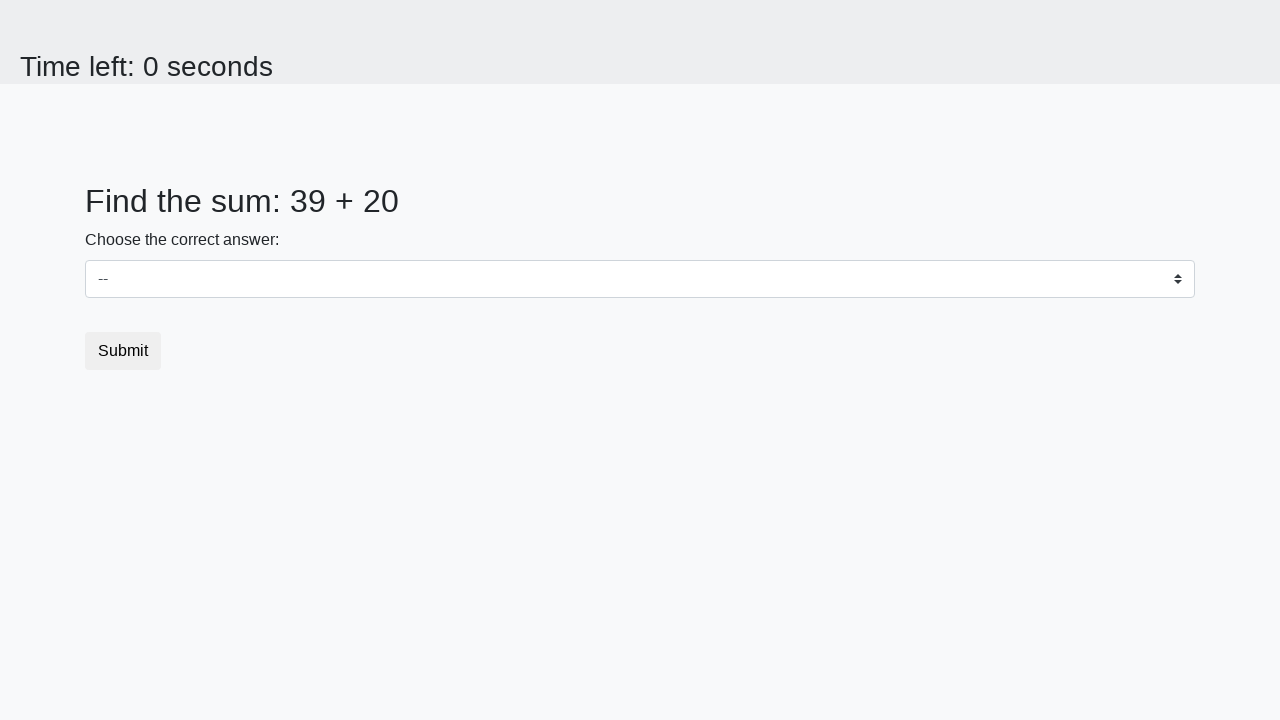

Selected 59 from dropdown menu on #dropdown
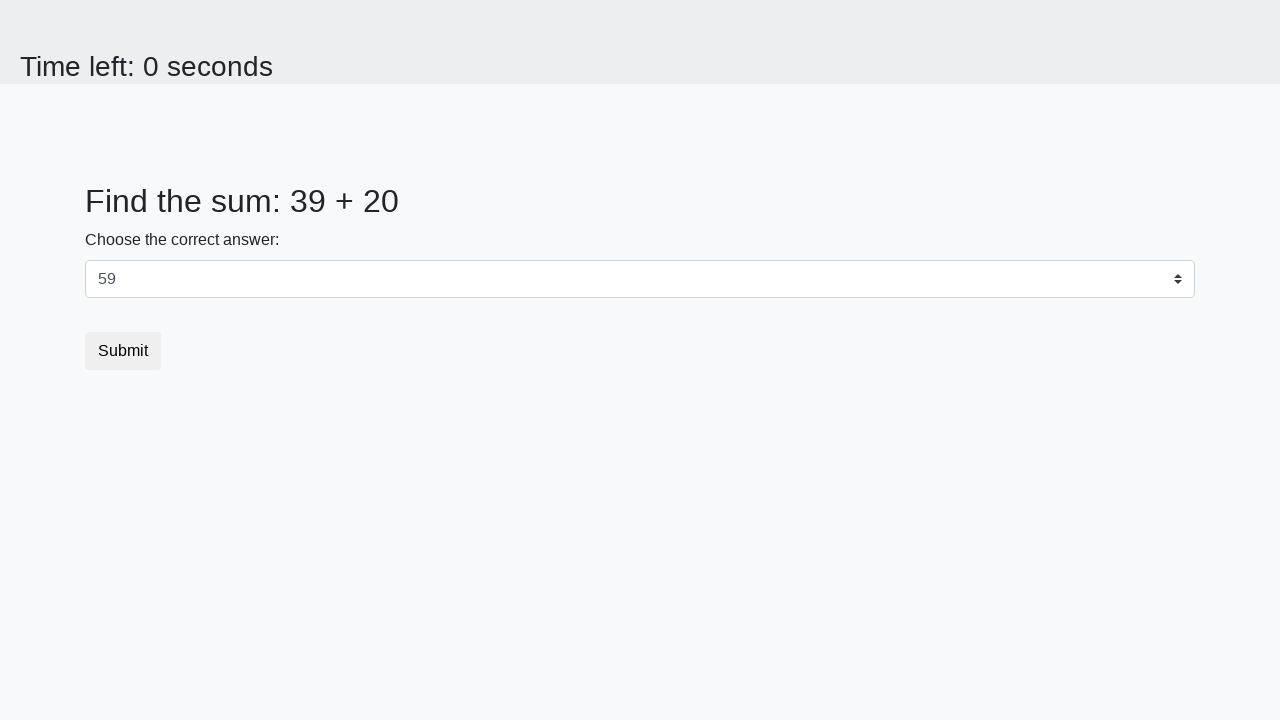

Clicked submit button to submit the form at (123, 351) on button.btn
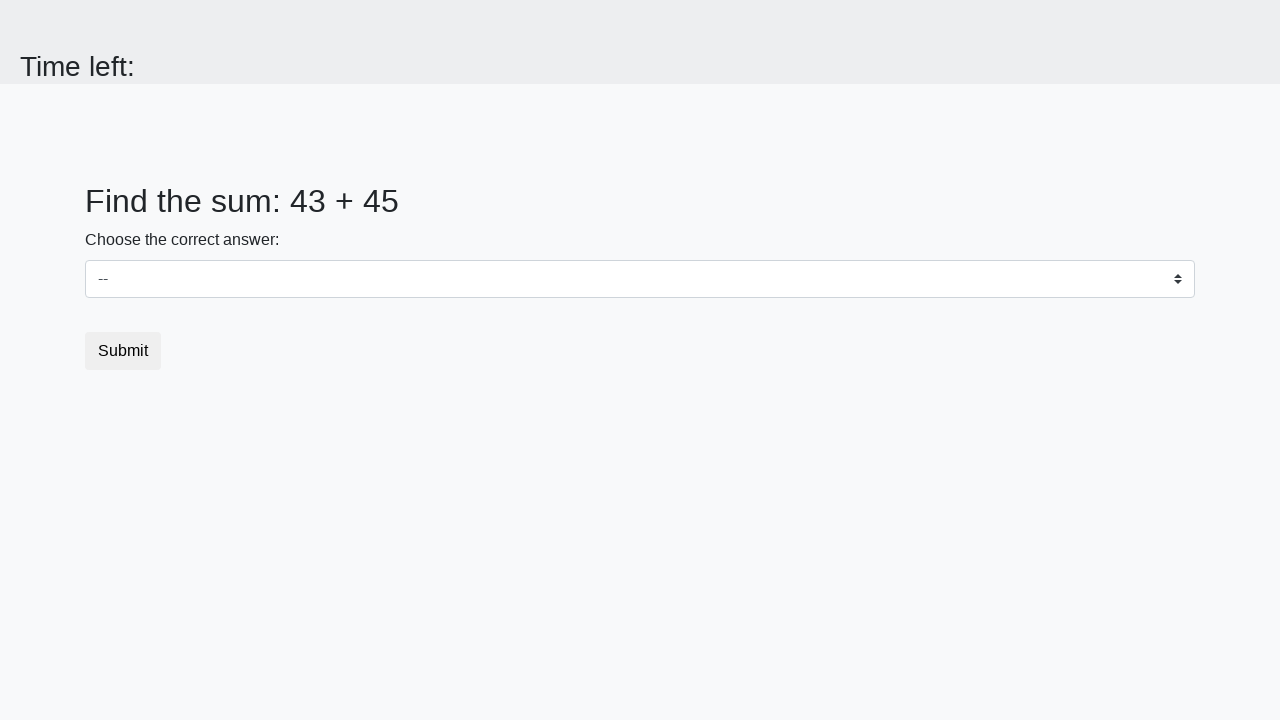

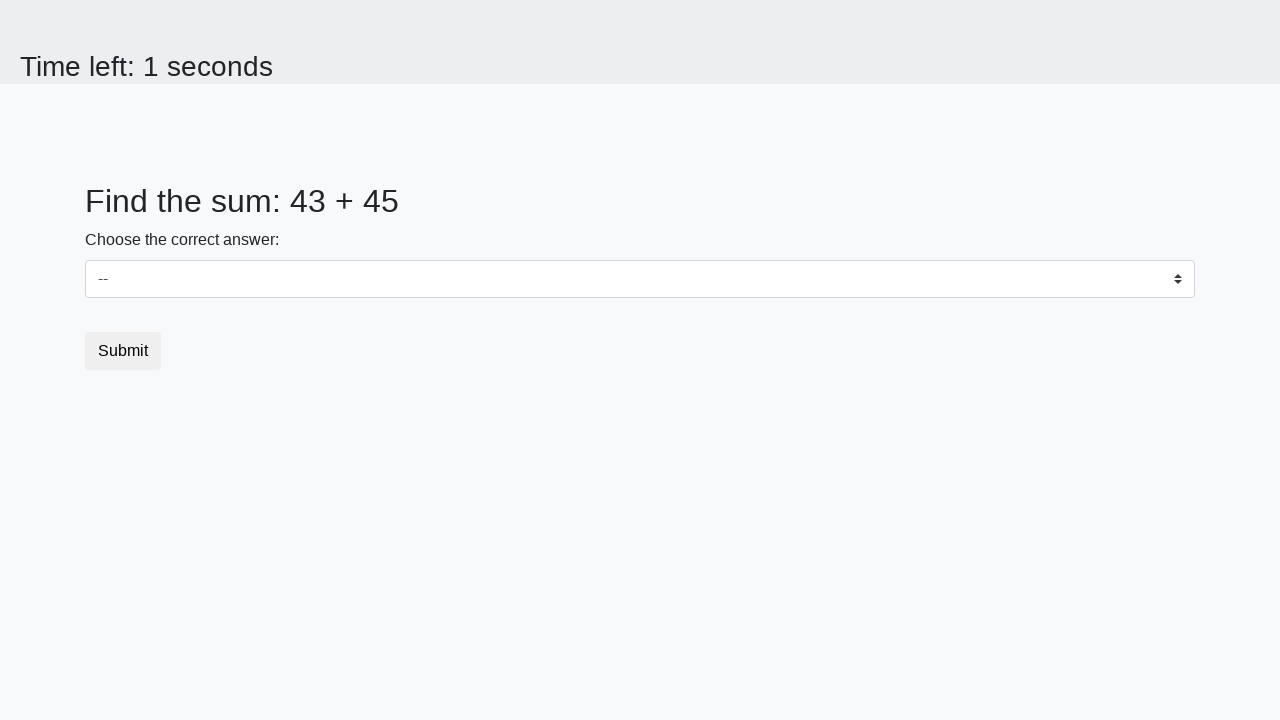